Navigates to a shop page, counts all links on the page, and clicks on a link containing "Functi" in its text

Starting URL: http://practice.automationtesting.in/shop/

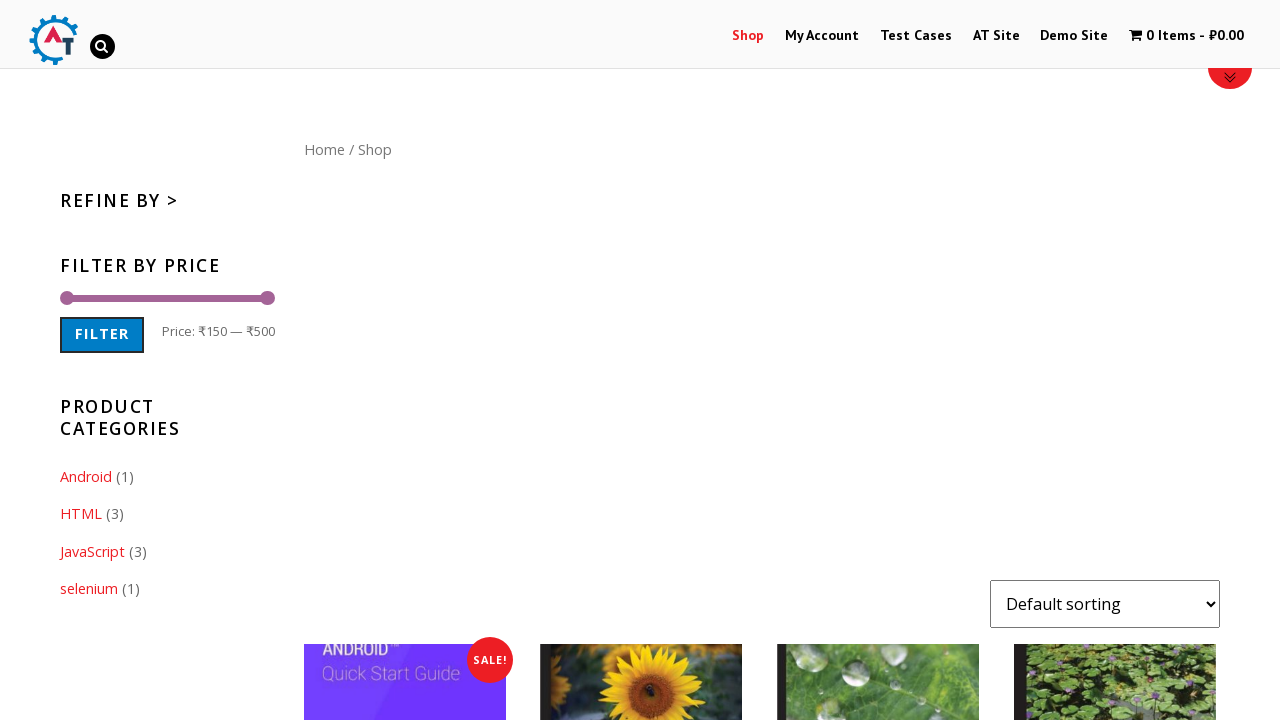

Waited for page to fully load (networkidle)
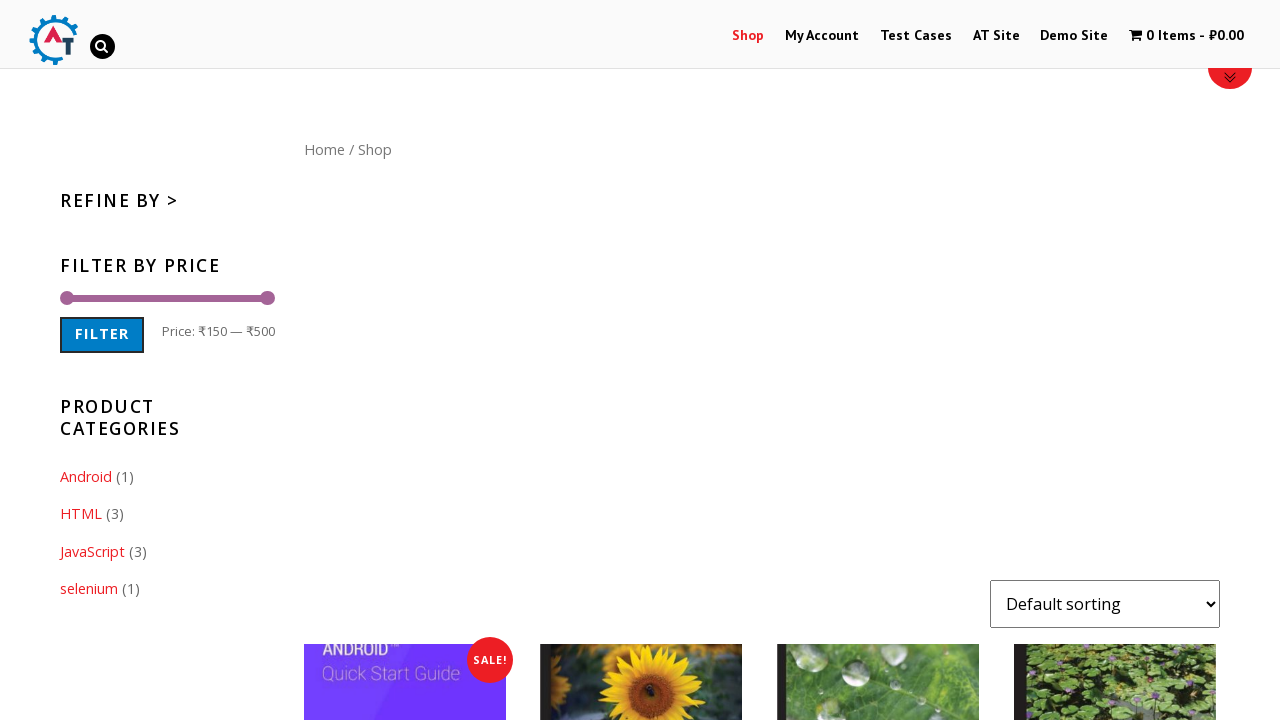

Found all links on the page - total count: 38
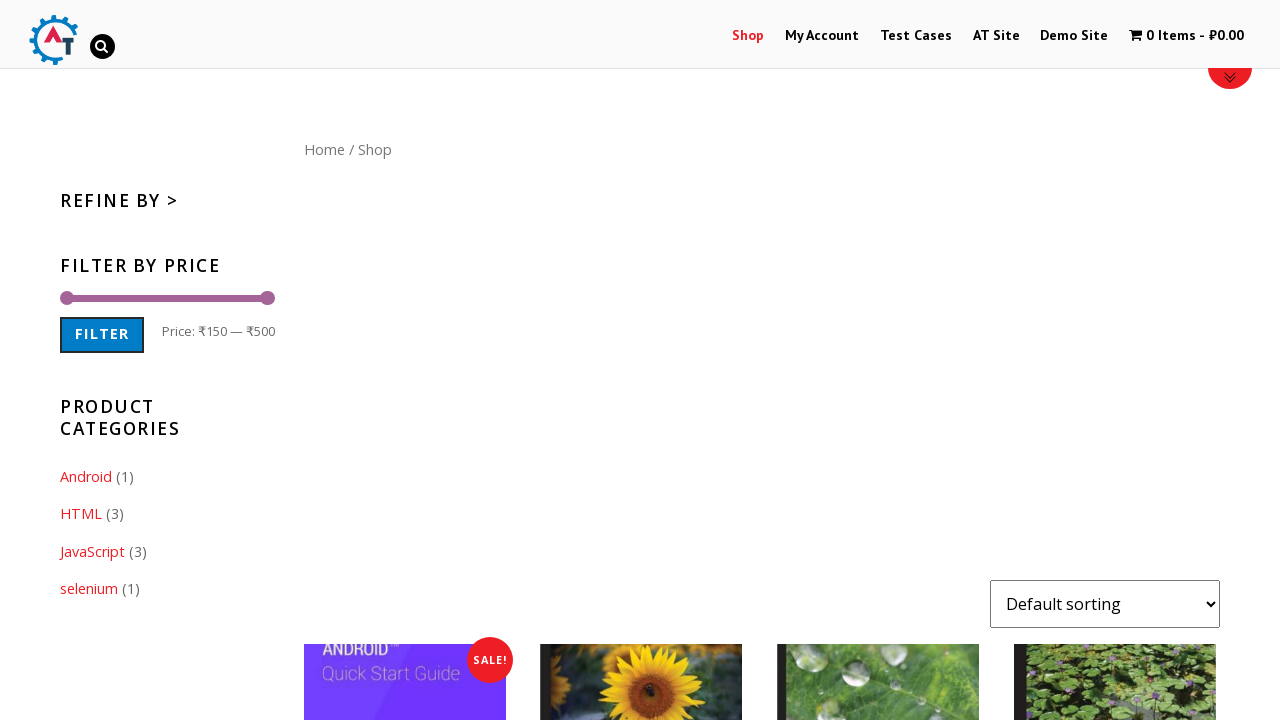

Clicked on link containing 'Functi' in its text at (641, 401) on a:has-text('Functi')
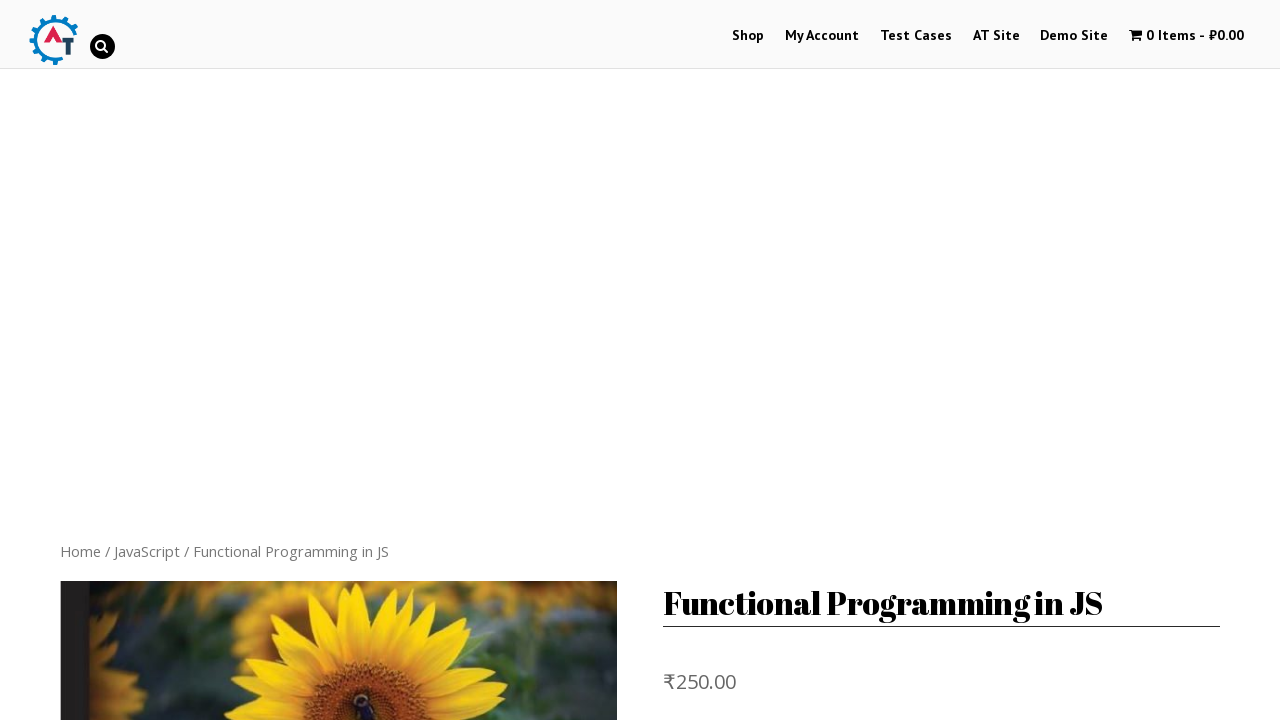

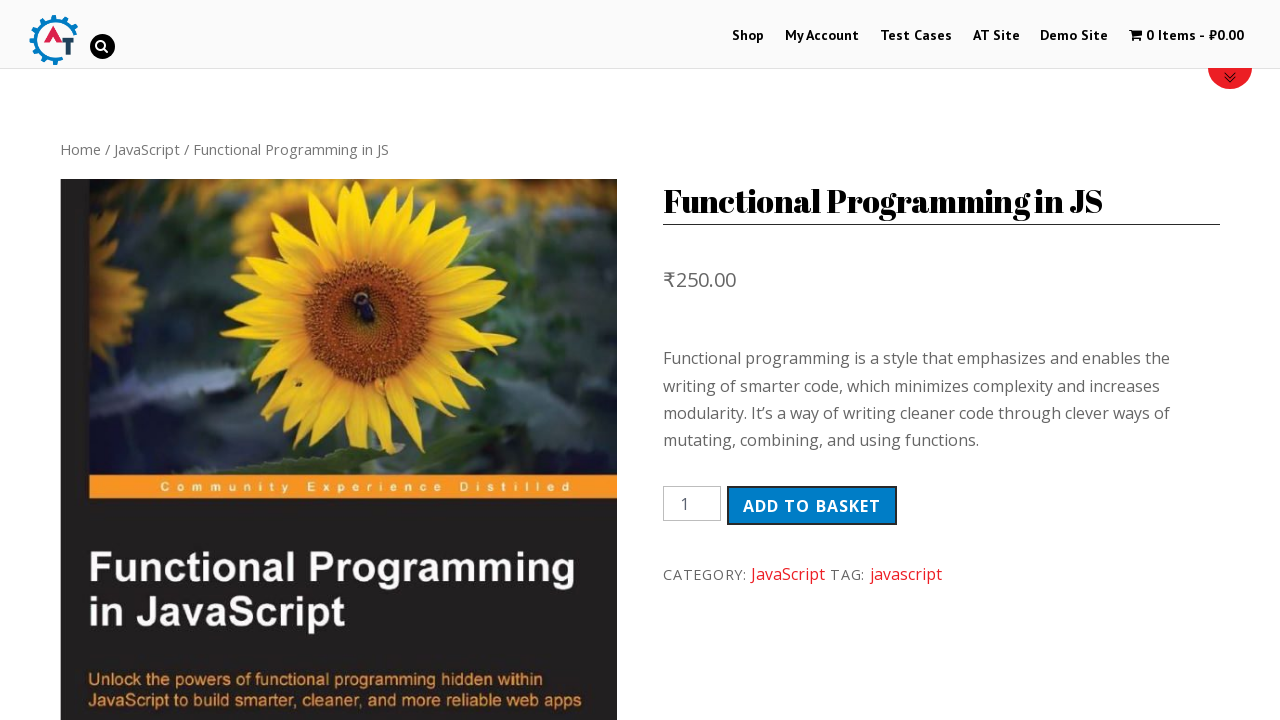